Tests checkbox functionality by verifying default states, then clicking both checkboxes to toggle their selection states

Starting URL: https://practice.cydeo.com/checkboxes

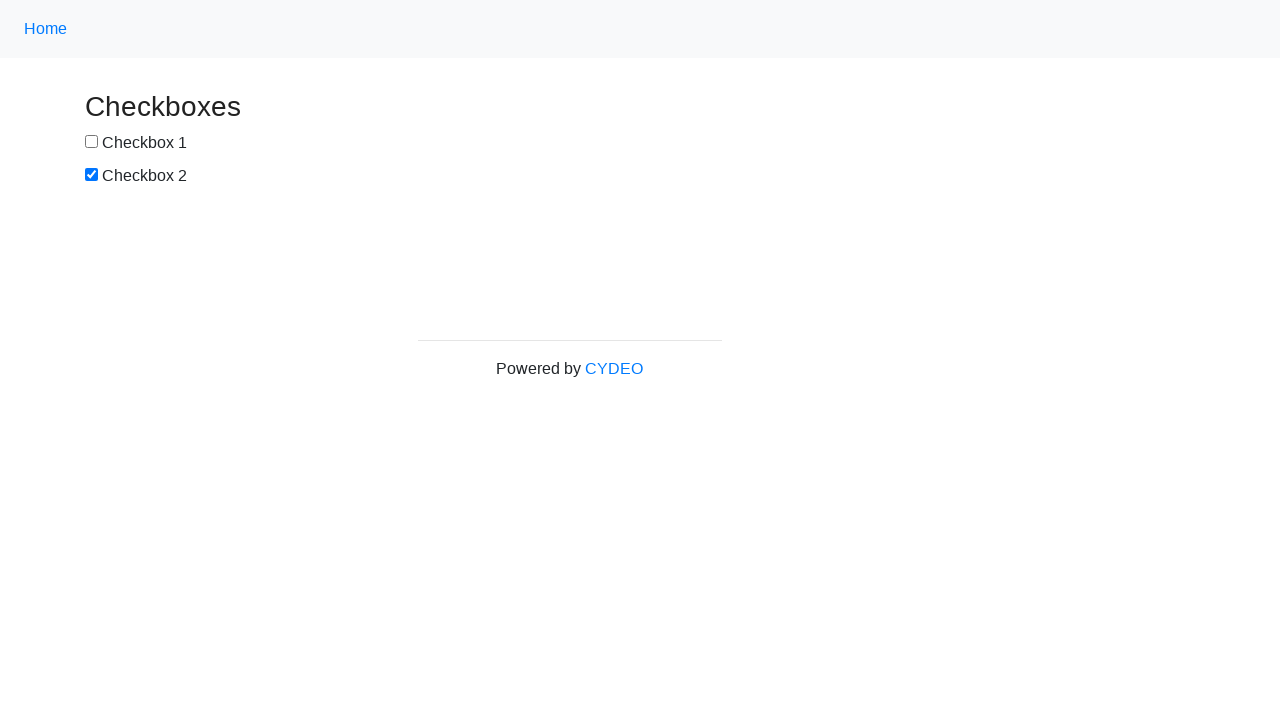

Waited for checkbox1 to be visible
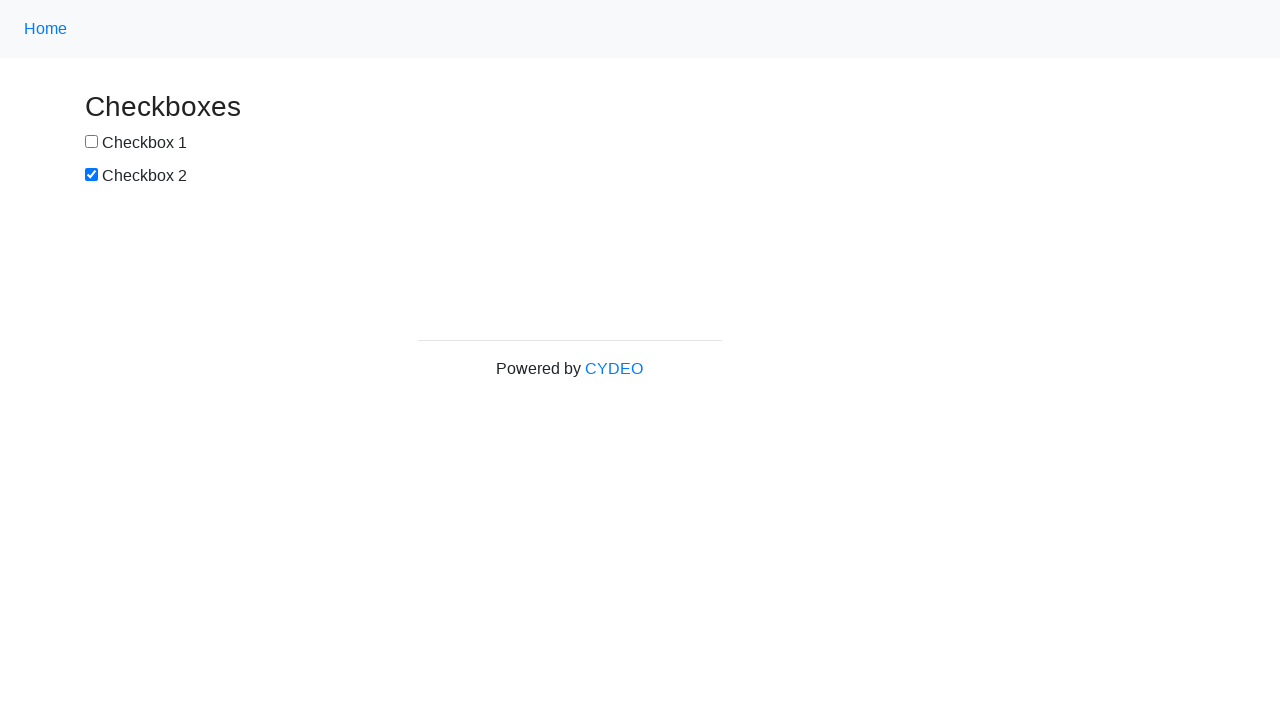

Clicked checkbox1 to toggle its selection state at (92, 142) on input[name='checkbox1']
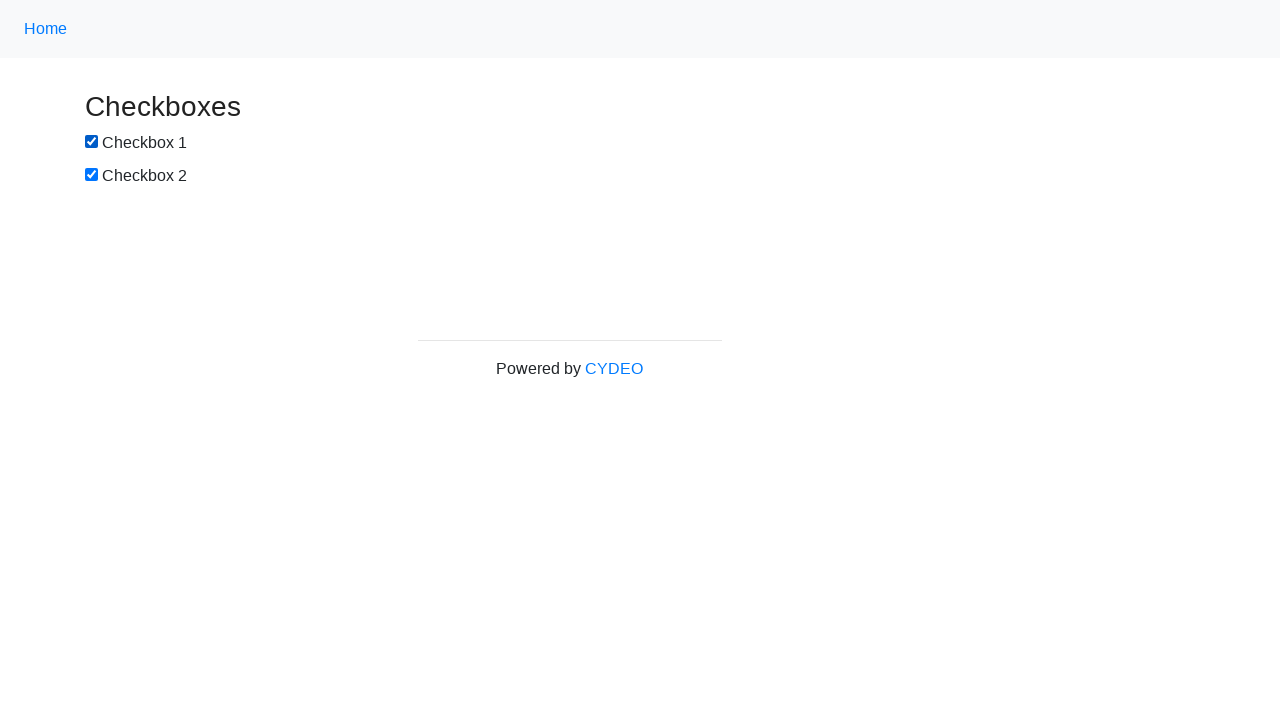

Clicked checkbox2 to toggle its selection state at (92, 175) on input[name='checkbox2']
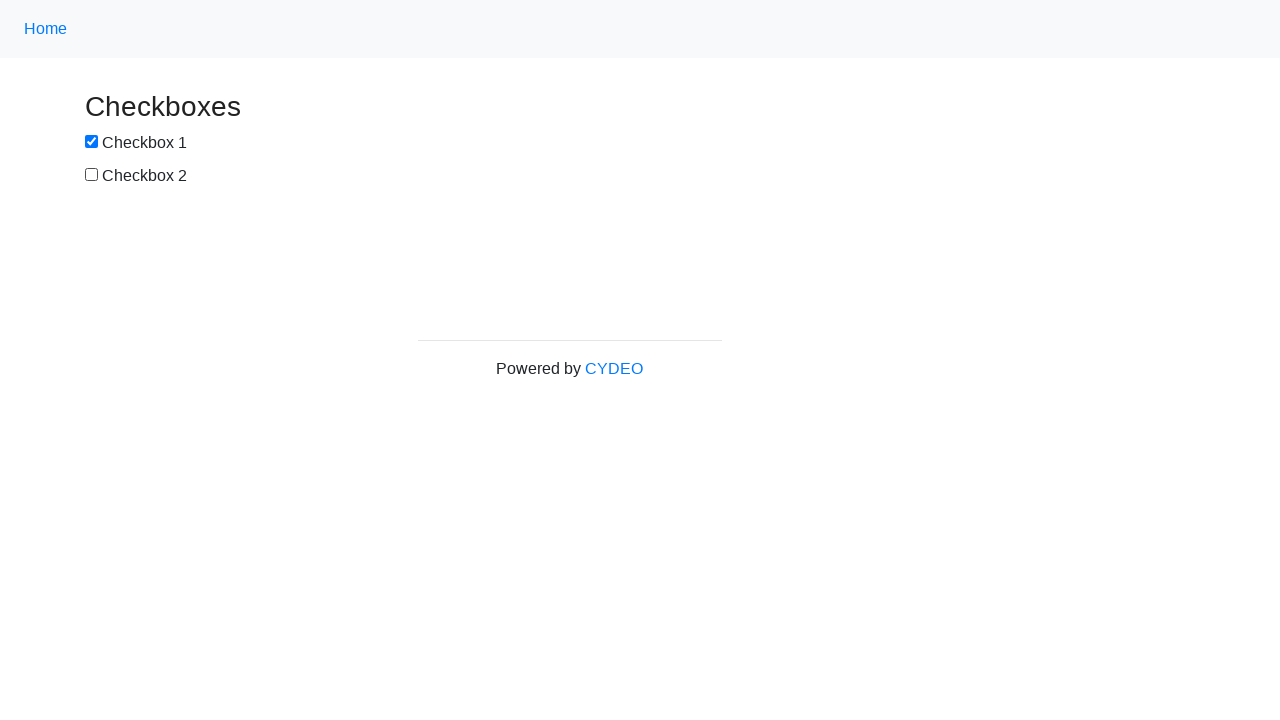

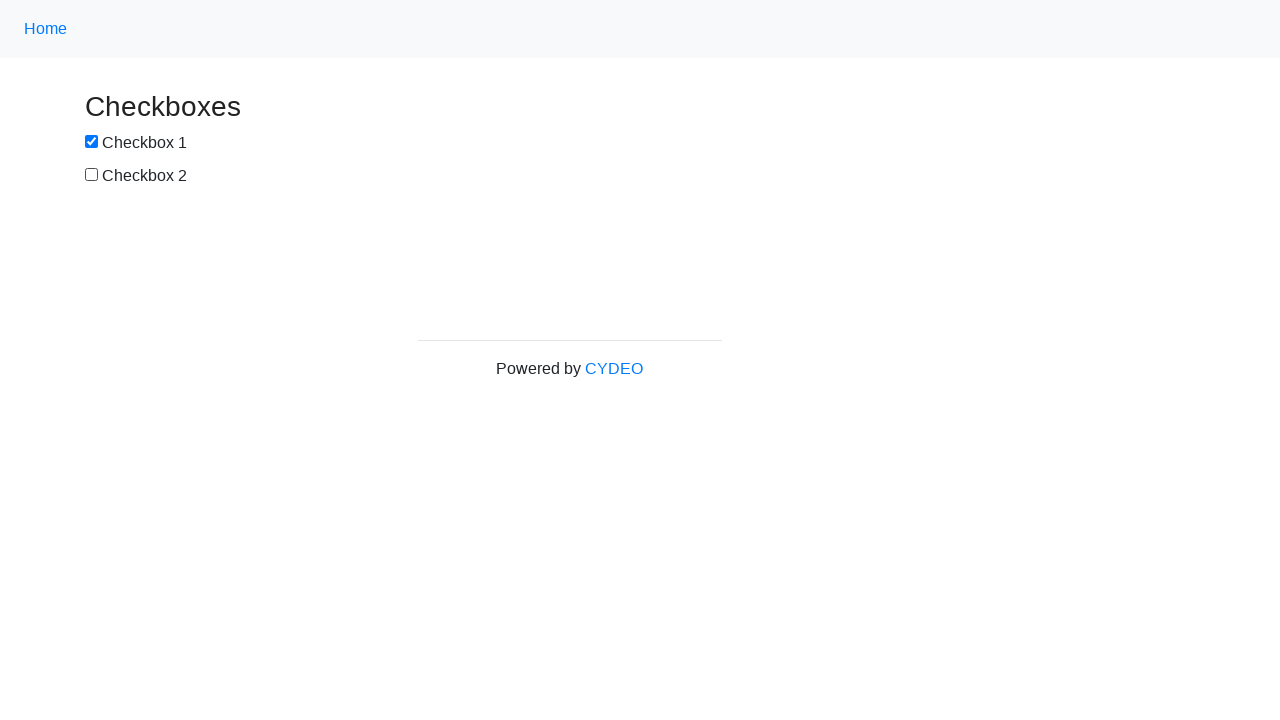